Tests marking individual todo items as complete by clicking their checkboxes.

Starting URL: https://demo.playwright.dev/todomvc

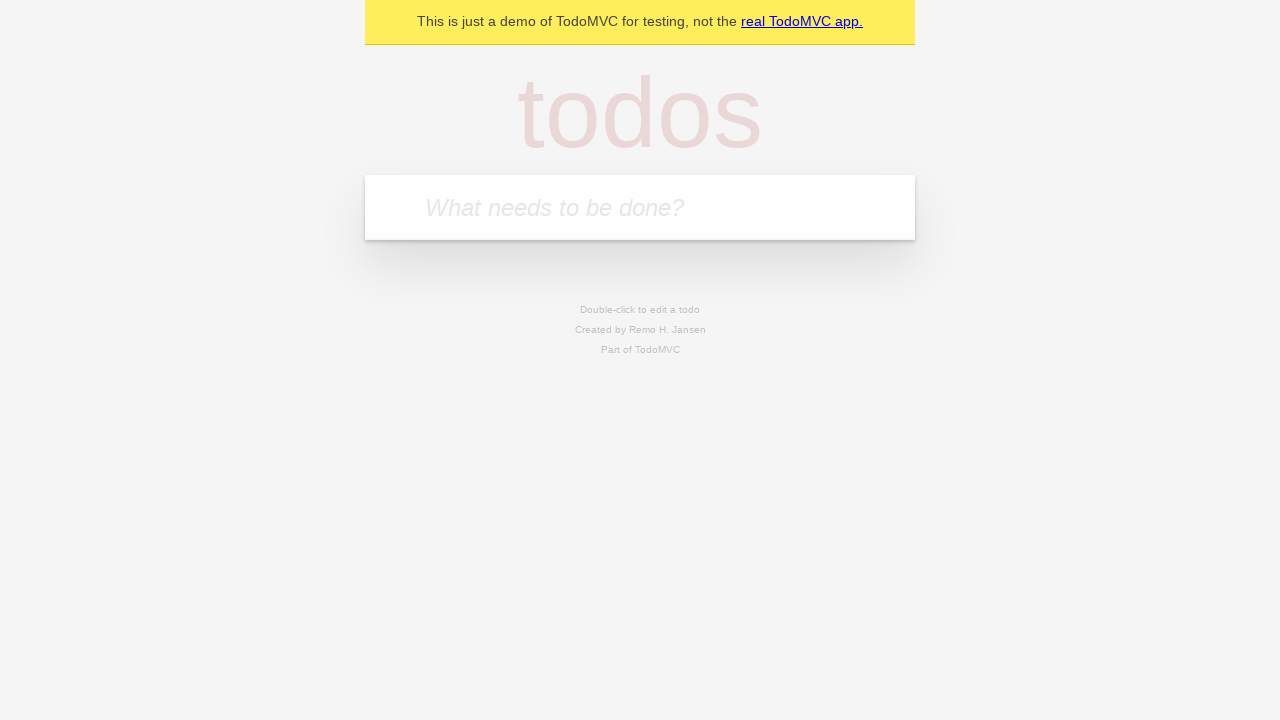

Filled todo input with 'buy some cheese' on internal:attr=[placeholder="What needs to be done?"i]
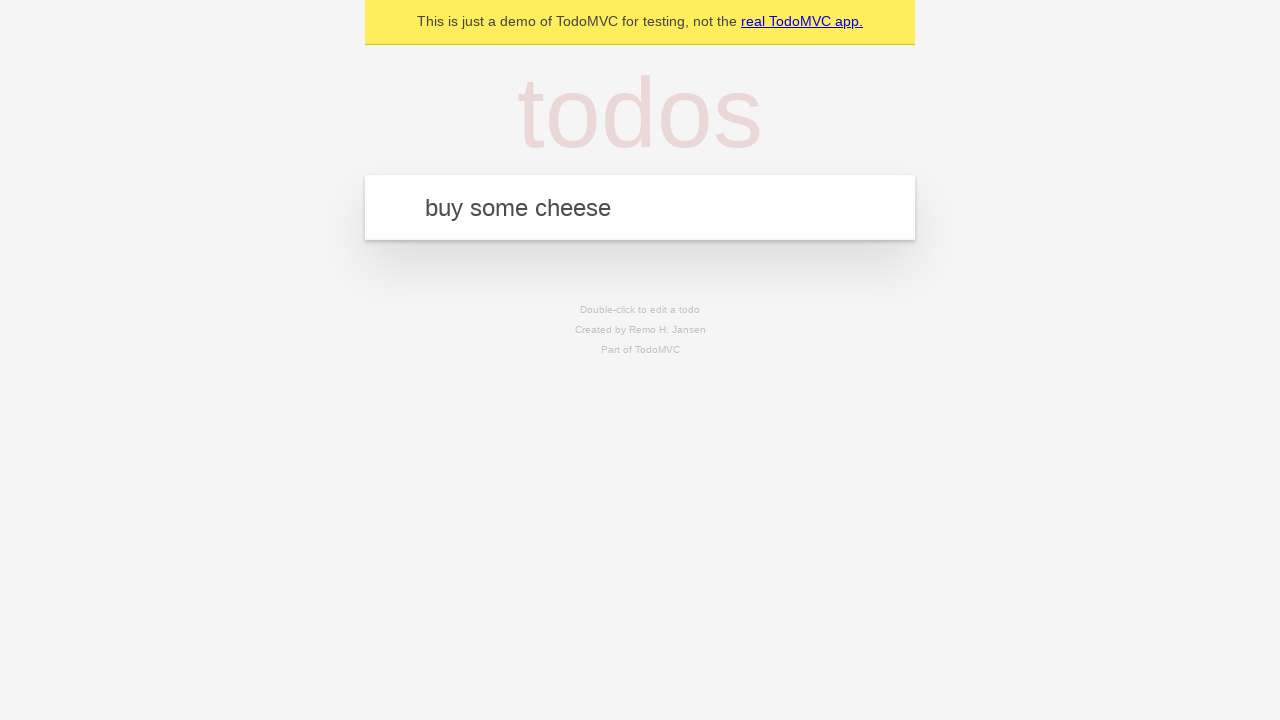

Pressed Enter to create todo 'buy some cheese' on internal:attr=[placeholder="What needs to be done?"i]
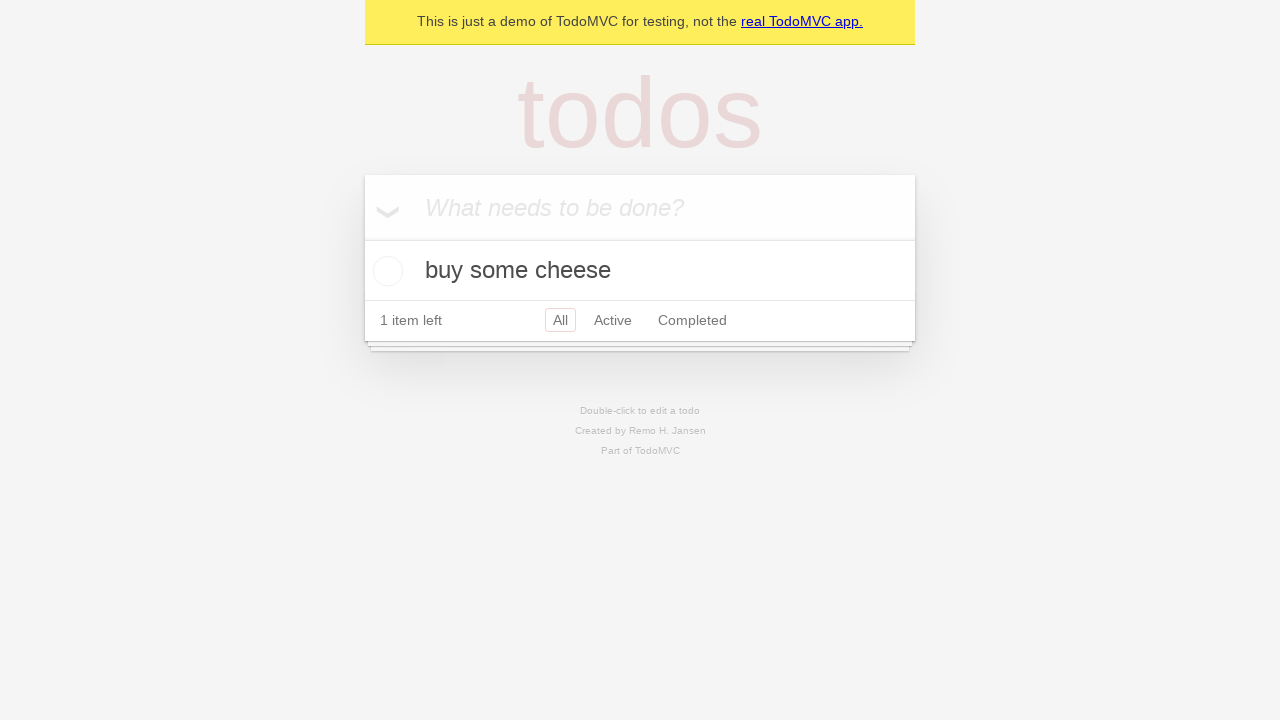

Filled todo input with 'feed the cat' on internal:attr=[placeholder="What needs to be done?"i]
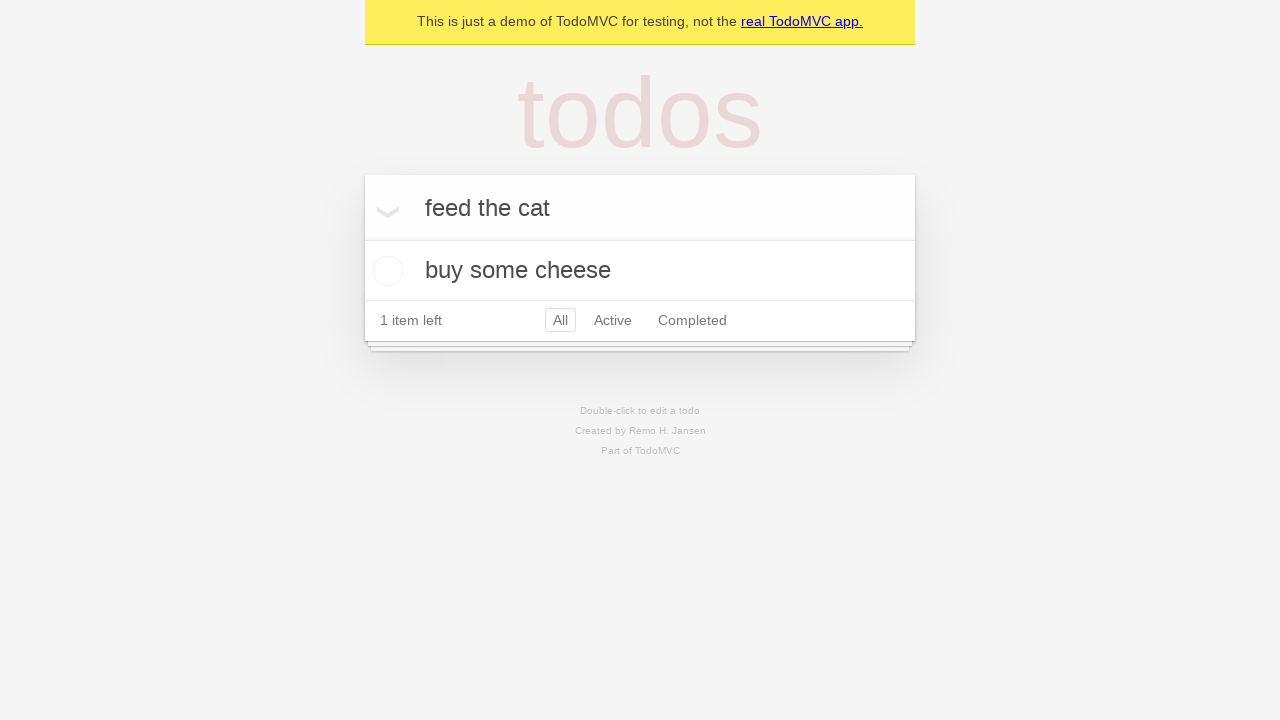

Pressed Enter to create todo 'feed the cat' on internal:attr=[placeholder="What needs to be done?"i]
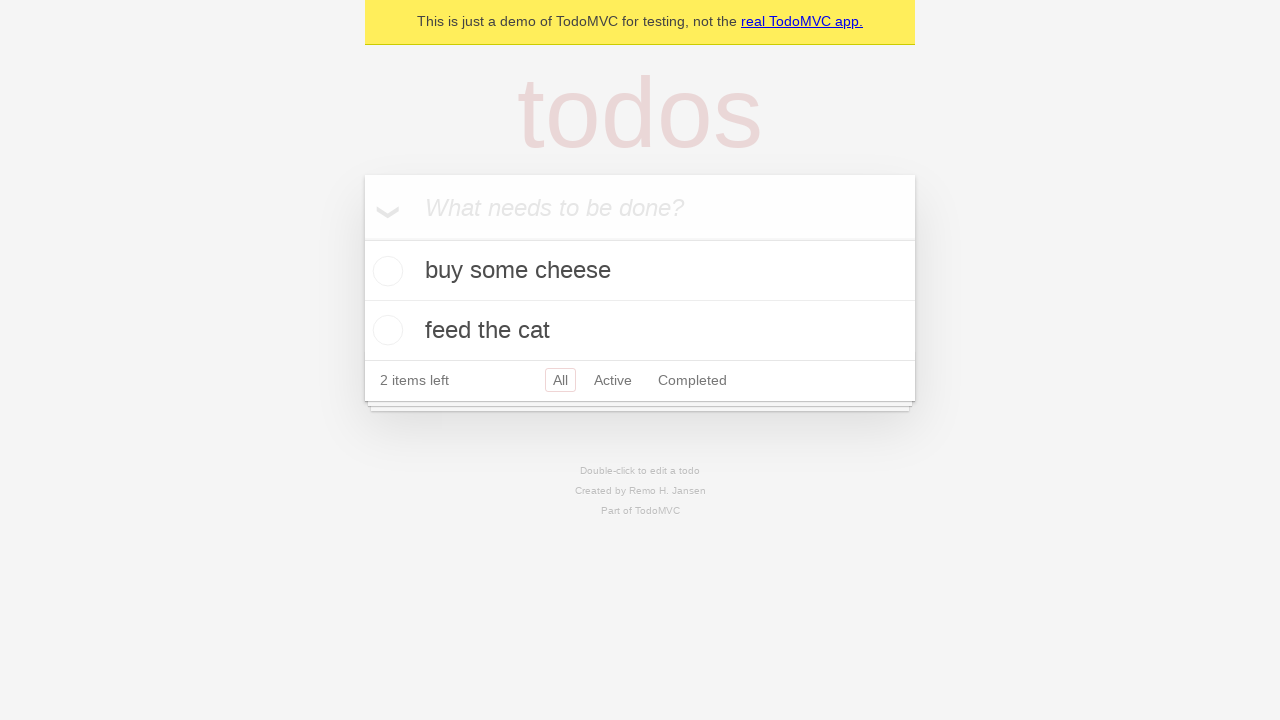

Waited for 2 todo items to be created
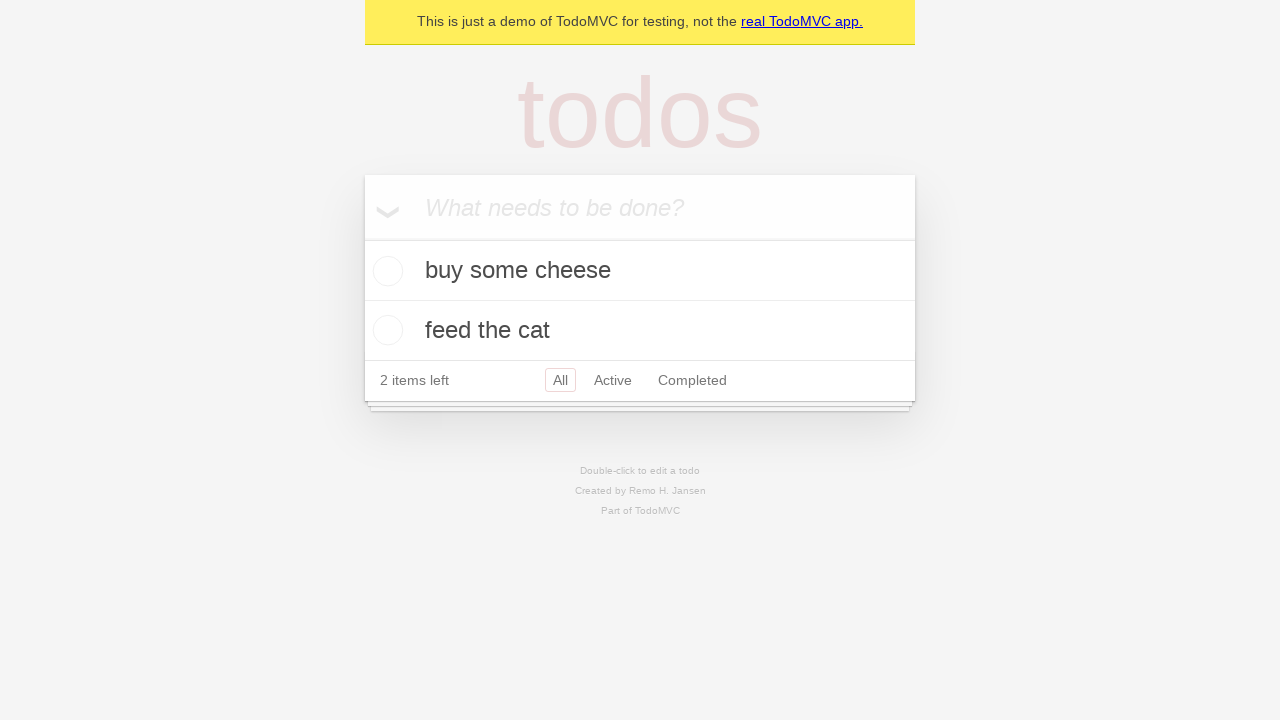

Marked first todo item as complete by checking its checkbox at (385, 271) on internal:testid=[data-testid="todo-item"s] >> nth=0 >> internal:role=checkbox
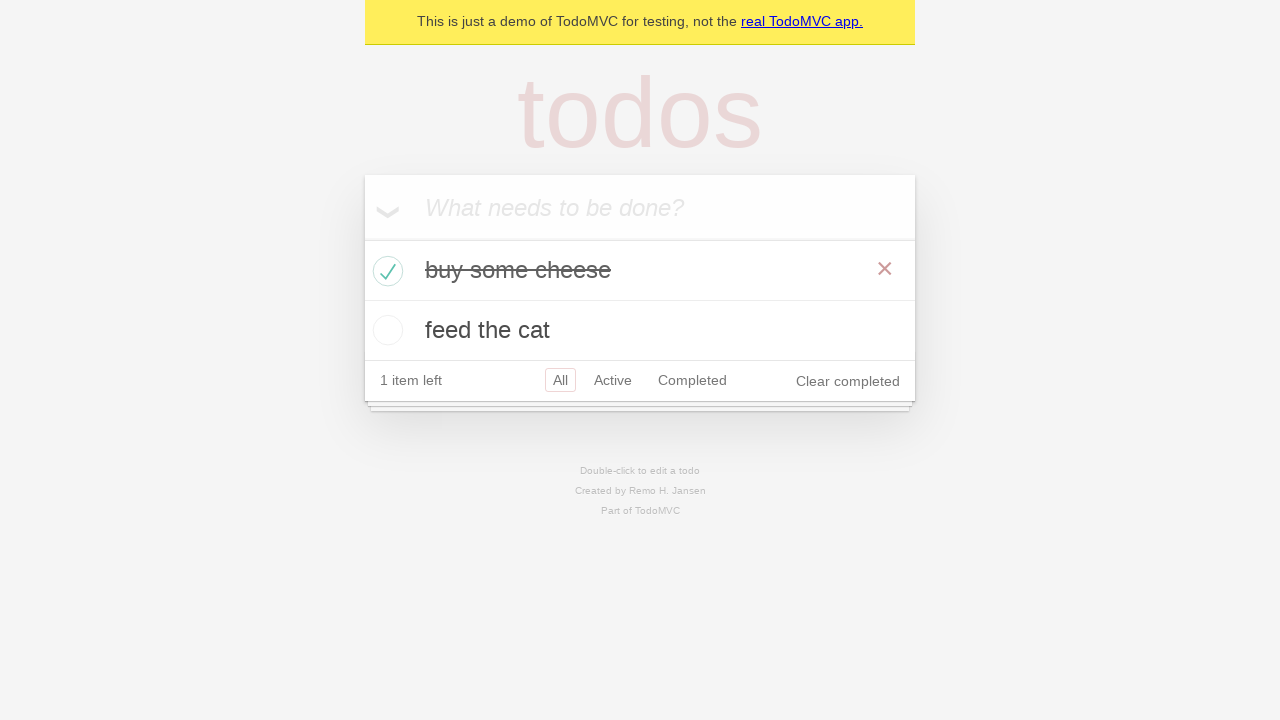

Marked second todo item as complete by checking its checkbox at (385, 330) on internal:testid=[data-testid="todo-item"s] >> nth=1 >> internal:role=checkbox
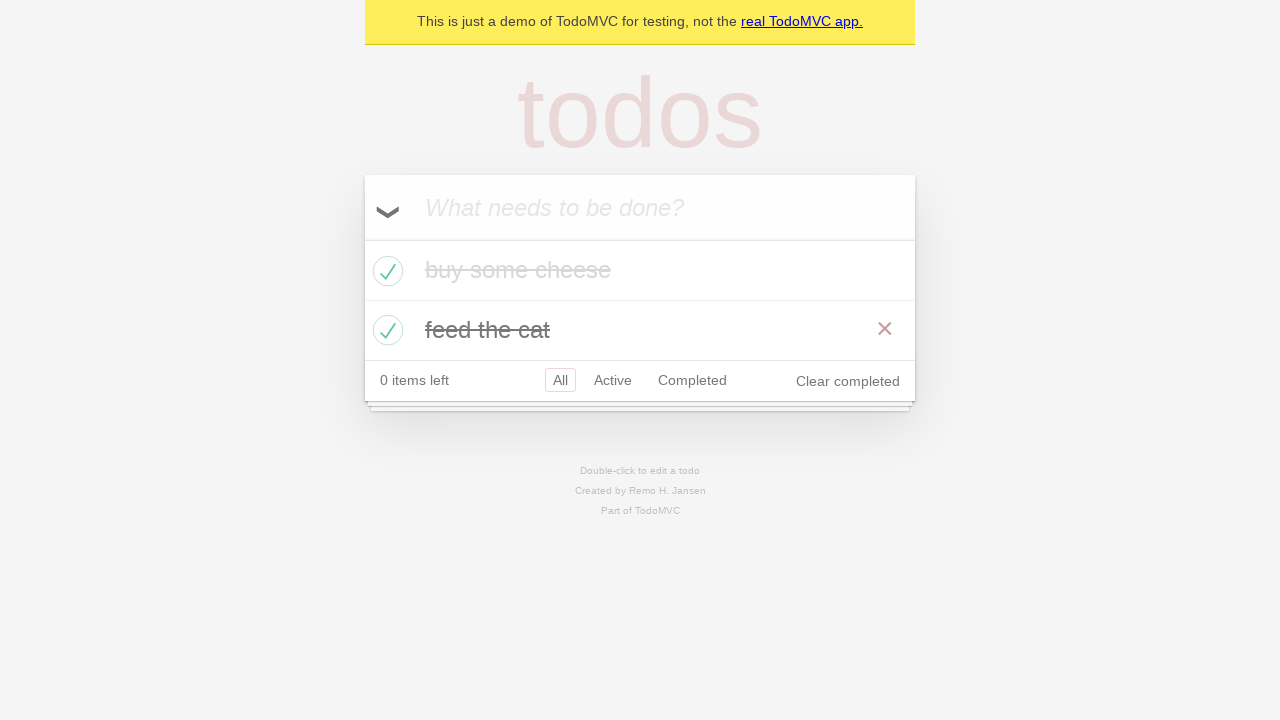

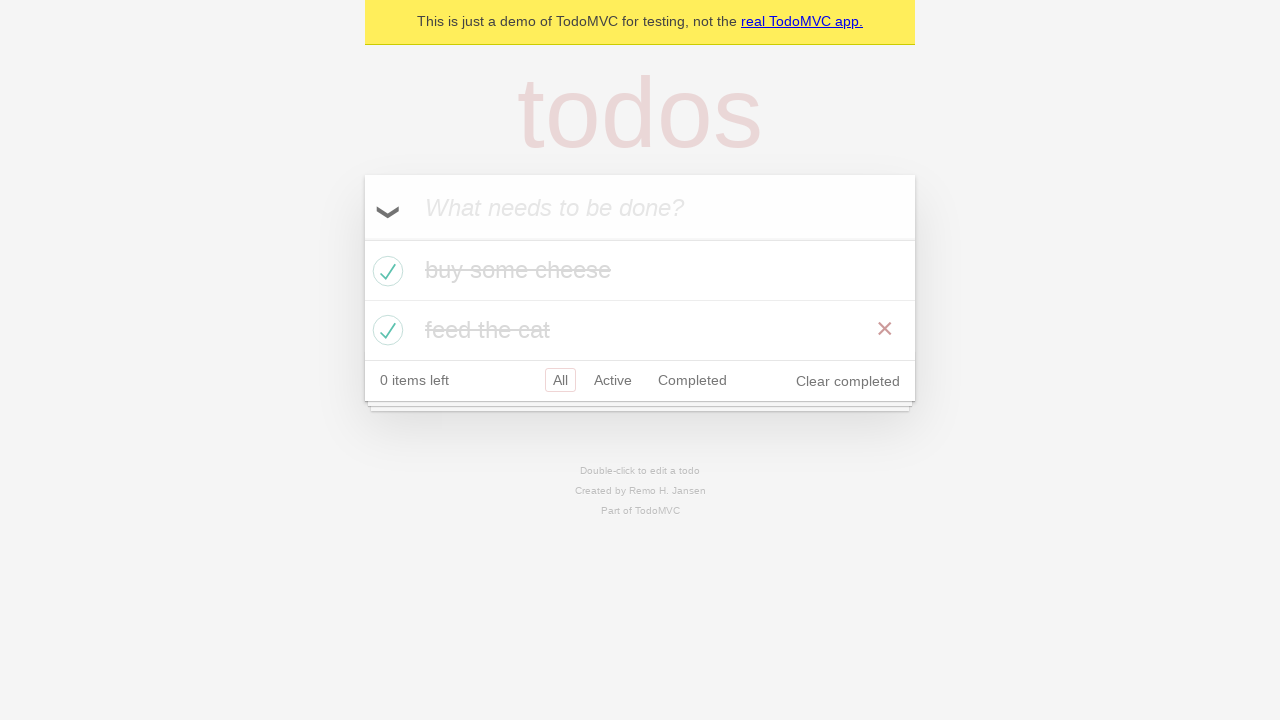